Tests form filling on a Selenium practice form page by entering a first name value into the firstname input field.

Starting URL: https://www.techlistic.com/p/selenium-practice-form.html

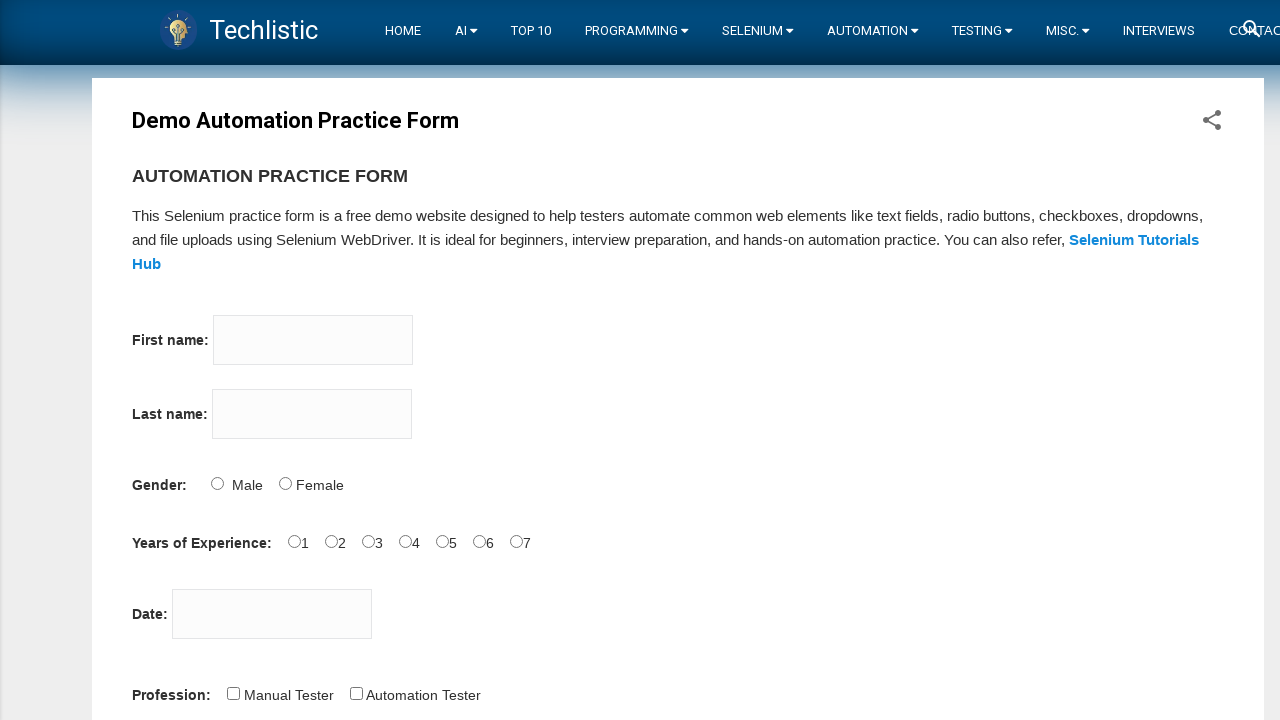

Navigated to Selenium practice form page
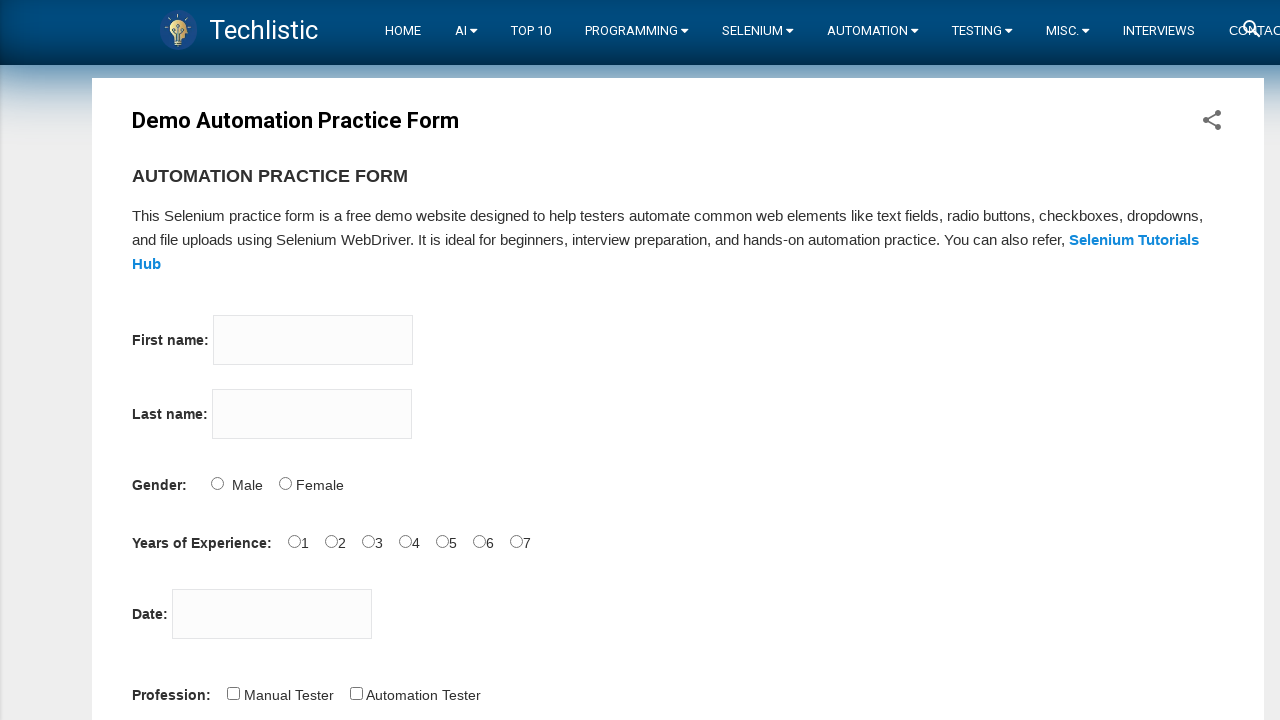

Filled firstname field with 'JohnDoe' on input[name='firstname']
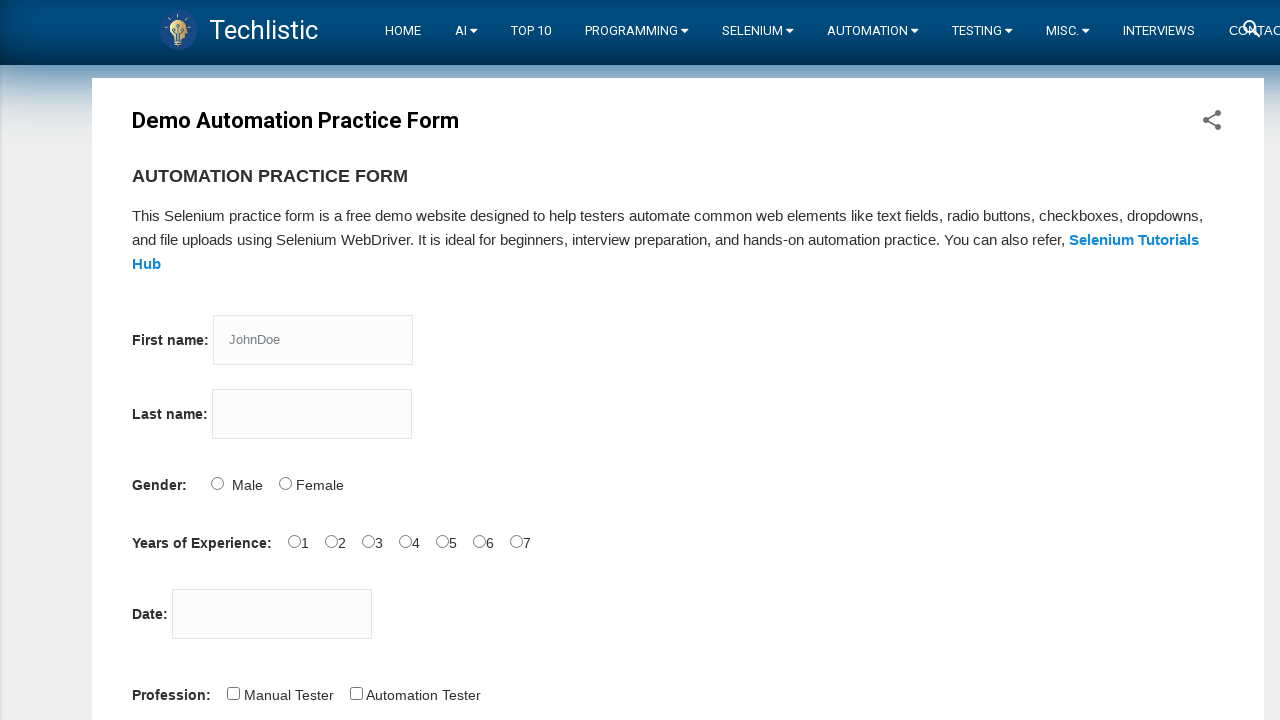

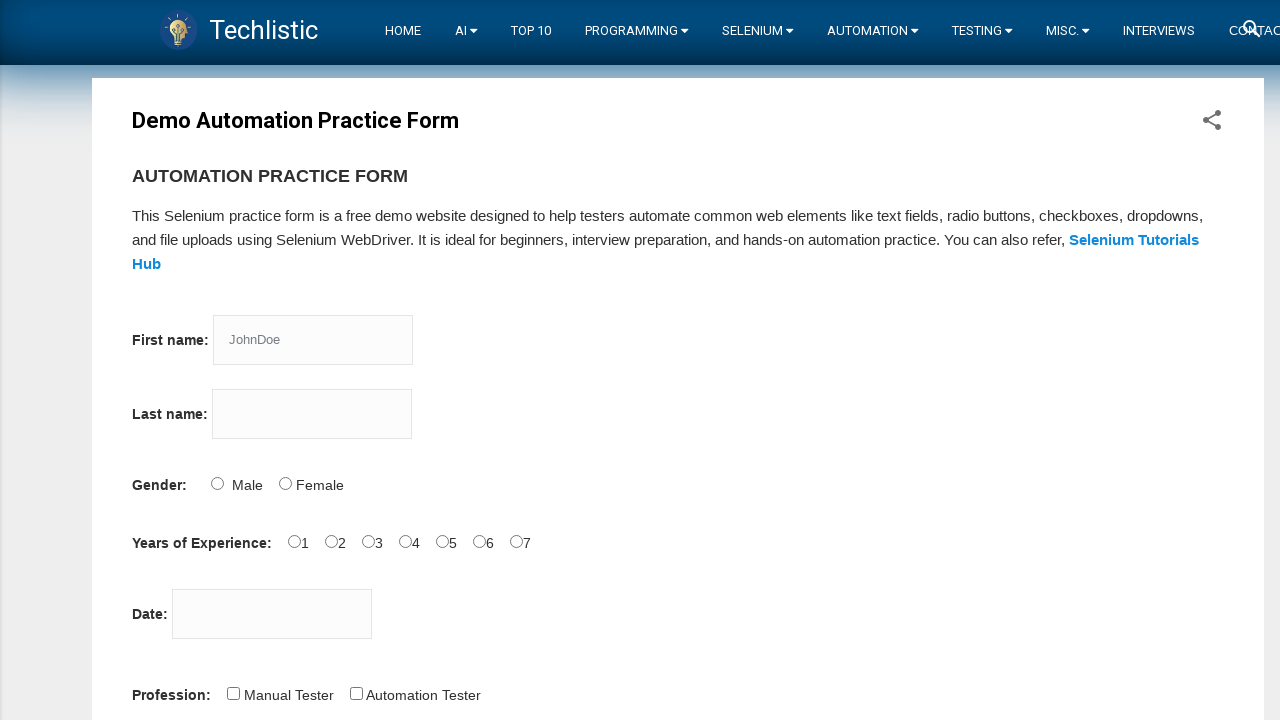